Tests that edits are saved when pressing Enter

Starting URL: https://todo-app.serenity-js.org/#/

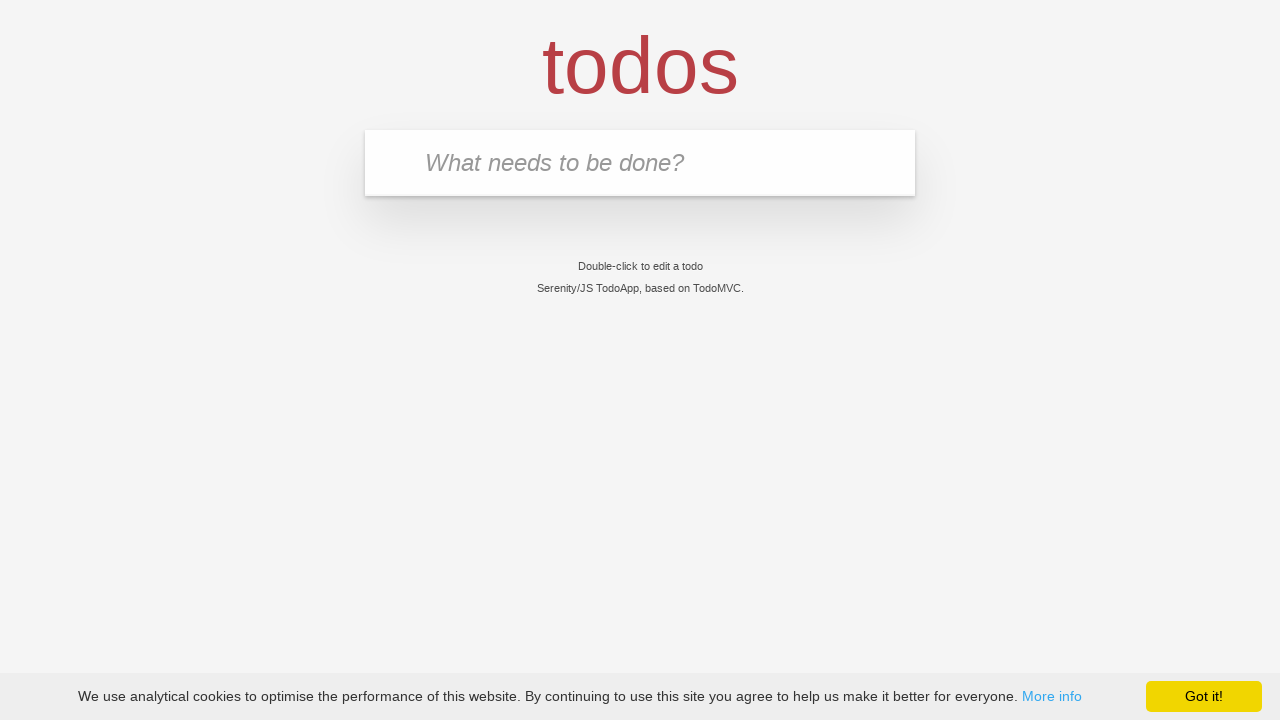

Navigated to todo app
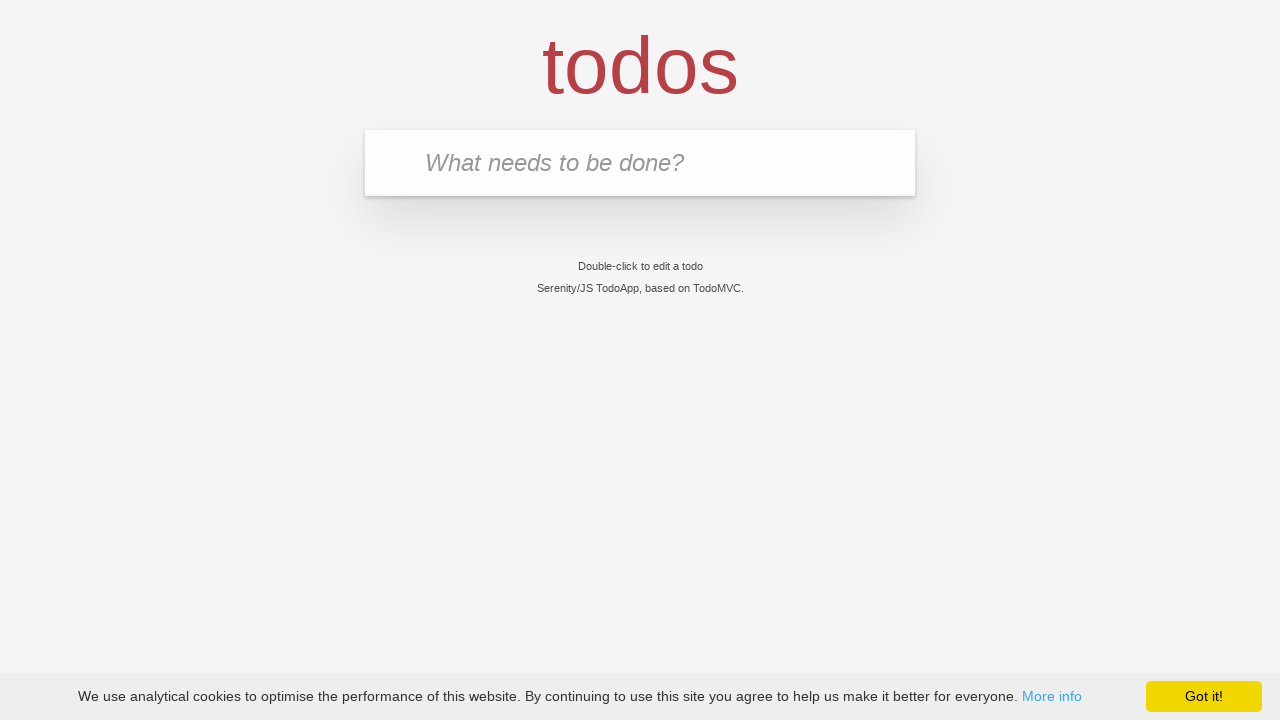

Filled new todo input with 'buy some cheese' on .new-todo
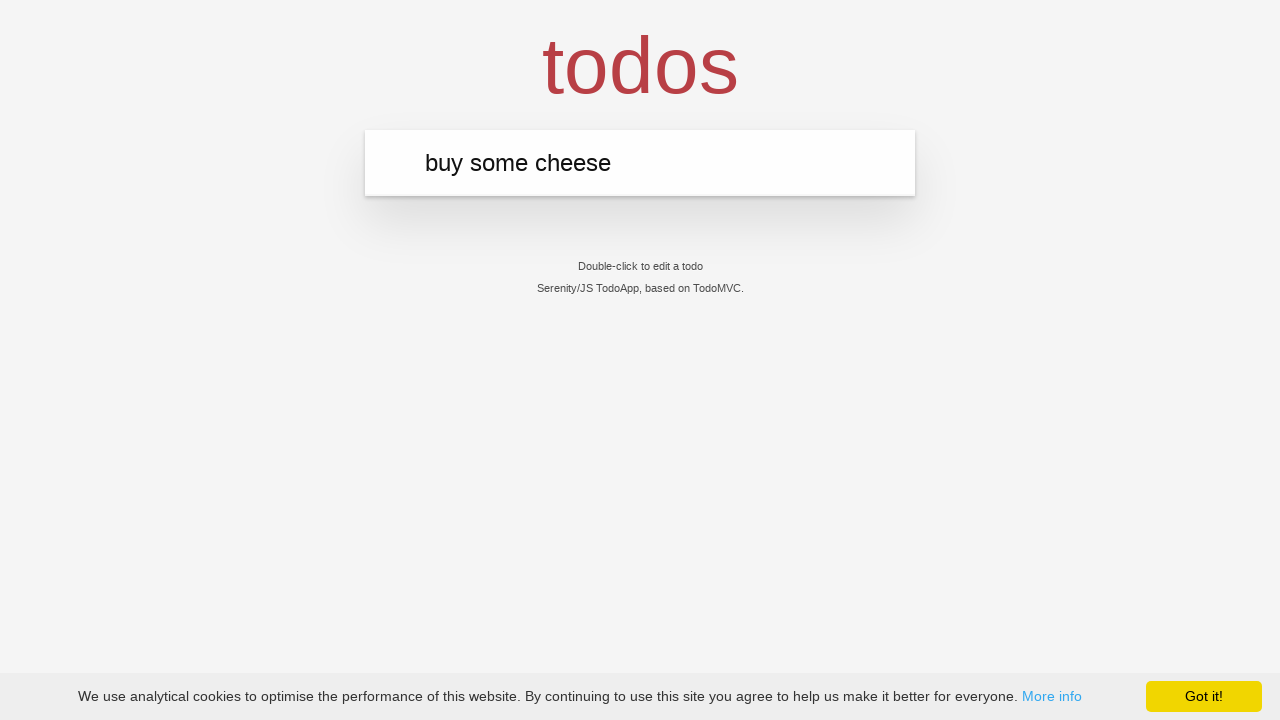

Pressed Enter to save first todo on .new-todo
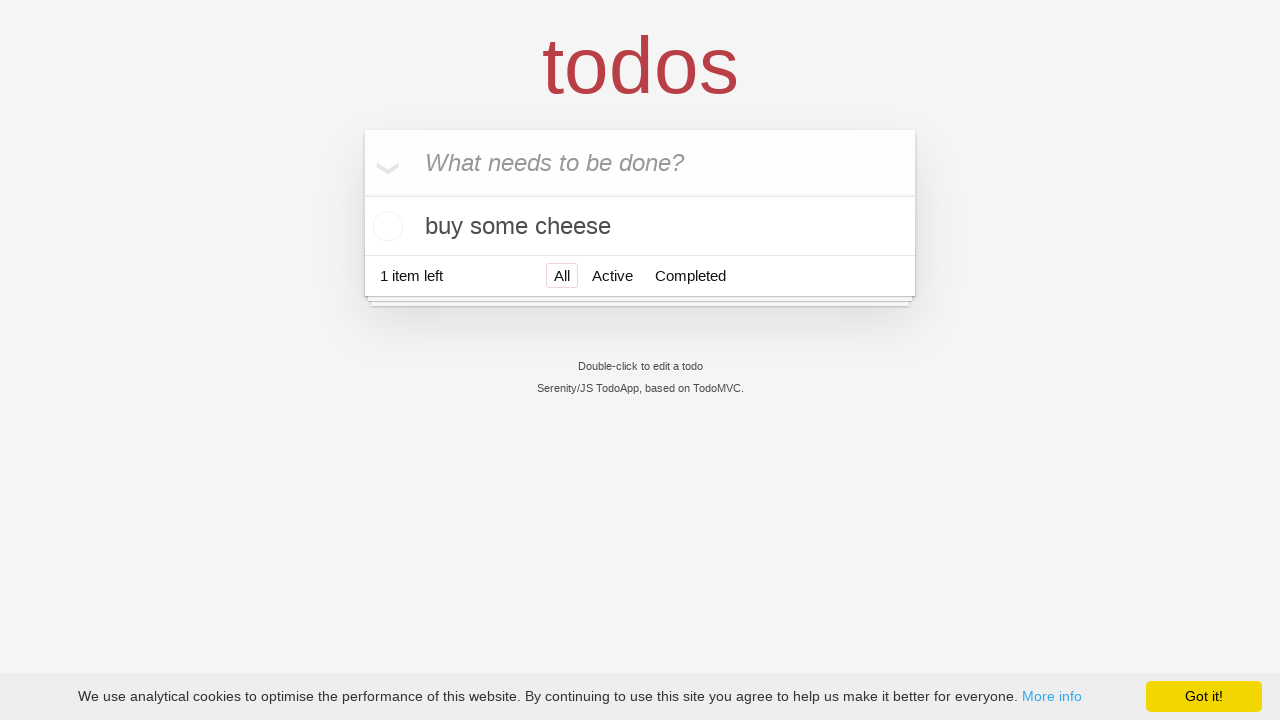

Filled new todo input with 'feed the cat' on .new-todo
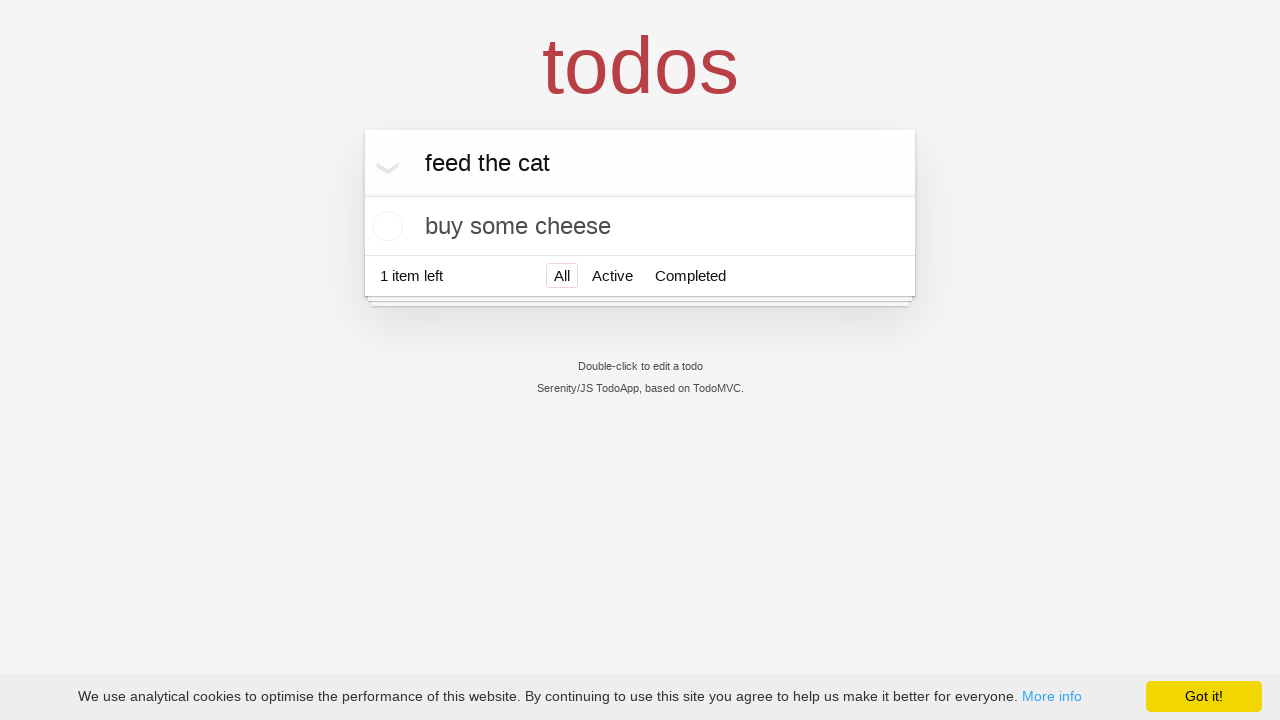

Pressed Enter to save second todo on .new-todo
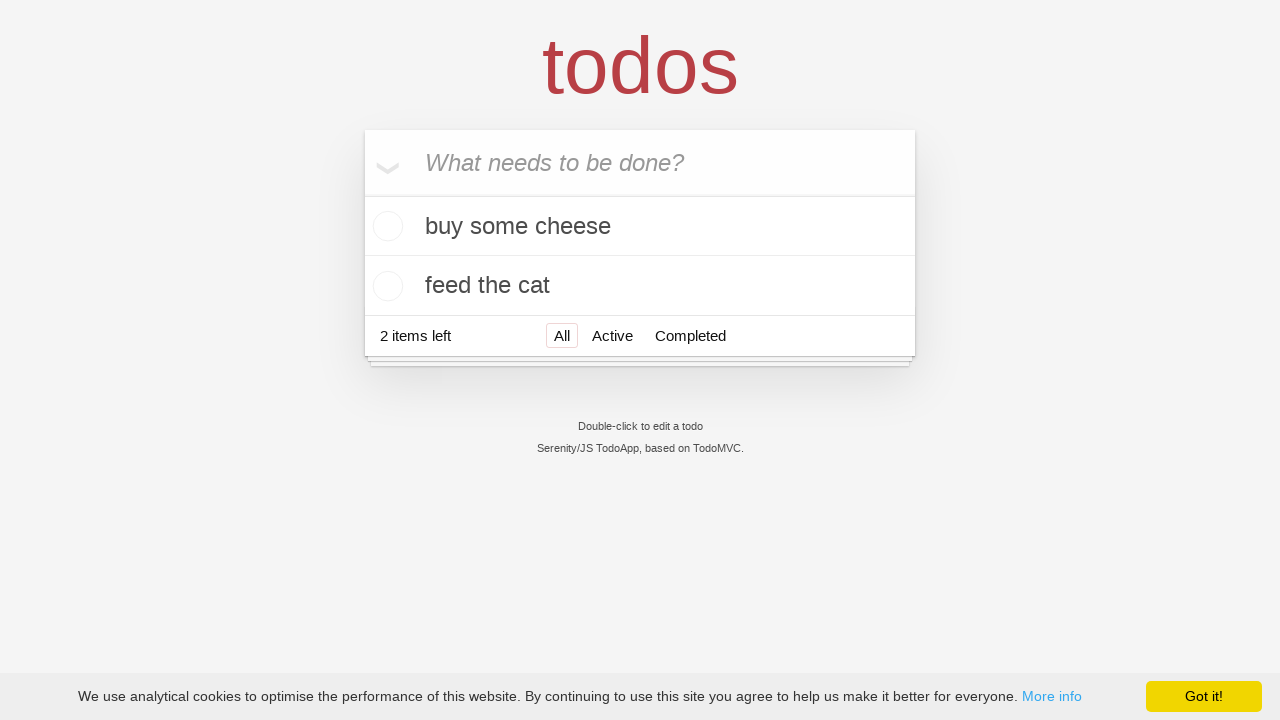

Filled new todo input with 'book a doctors appointment' on .new-todo
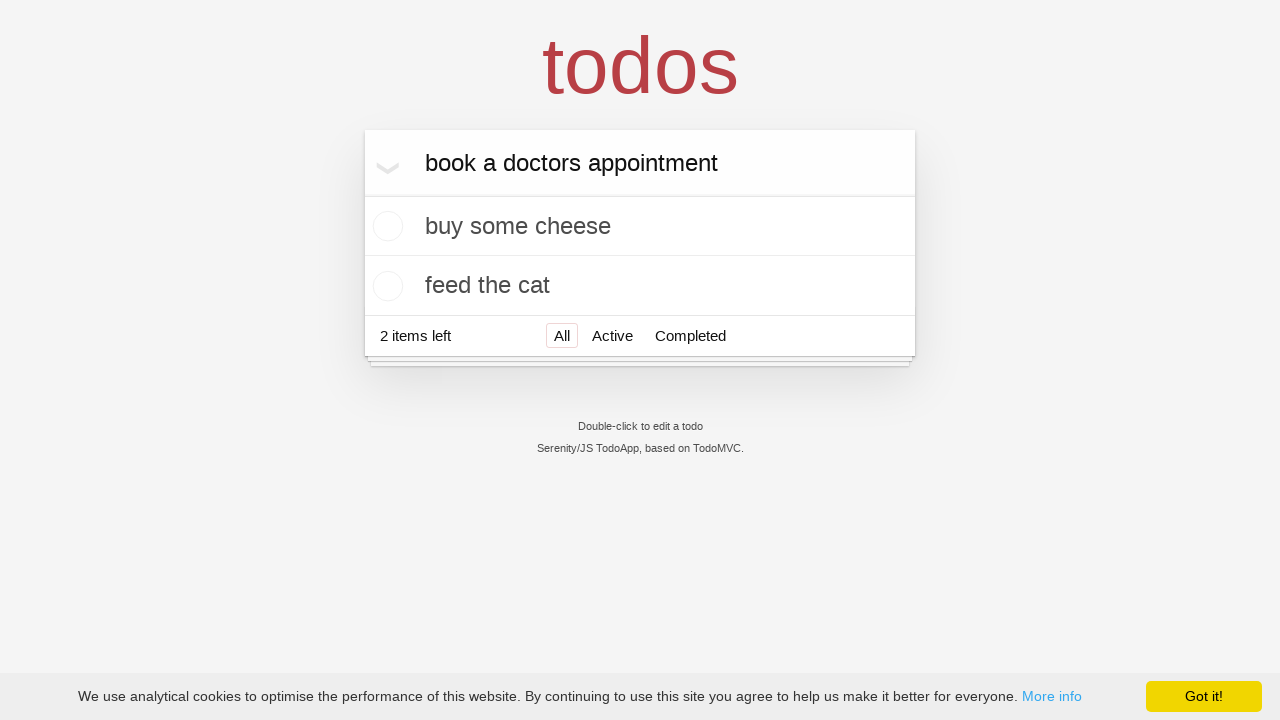

Pressed Enter to save third todo on .new-todo
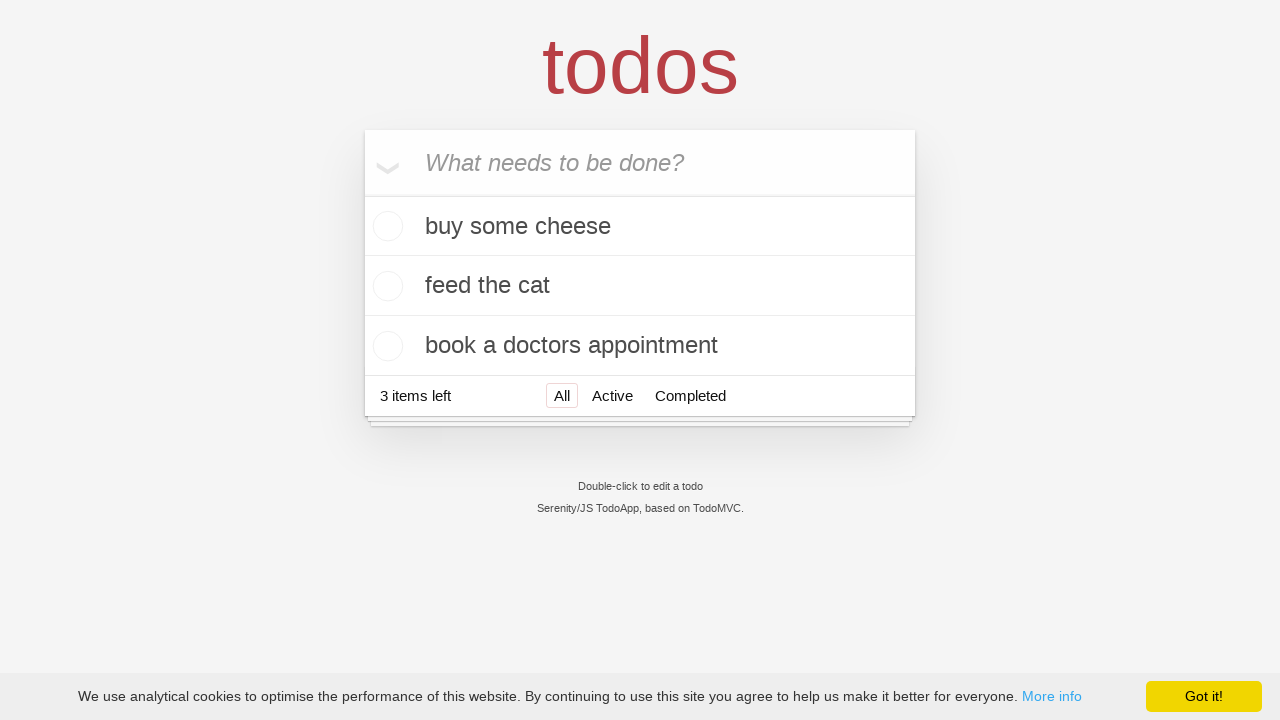

Waited for third todo item to appear
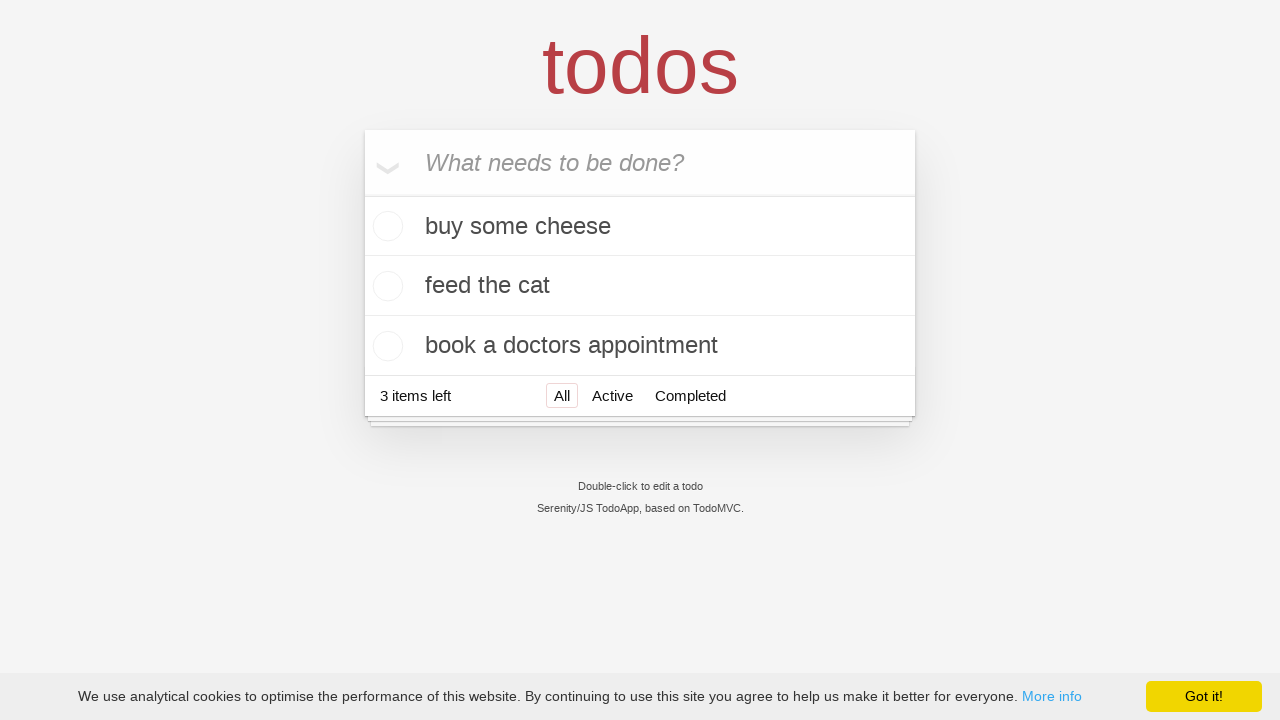

Double-clicked second todo item to enter edit mode at (640, 286) on .todo-list li >> nth=1
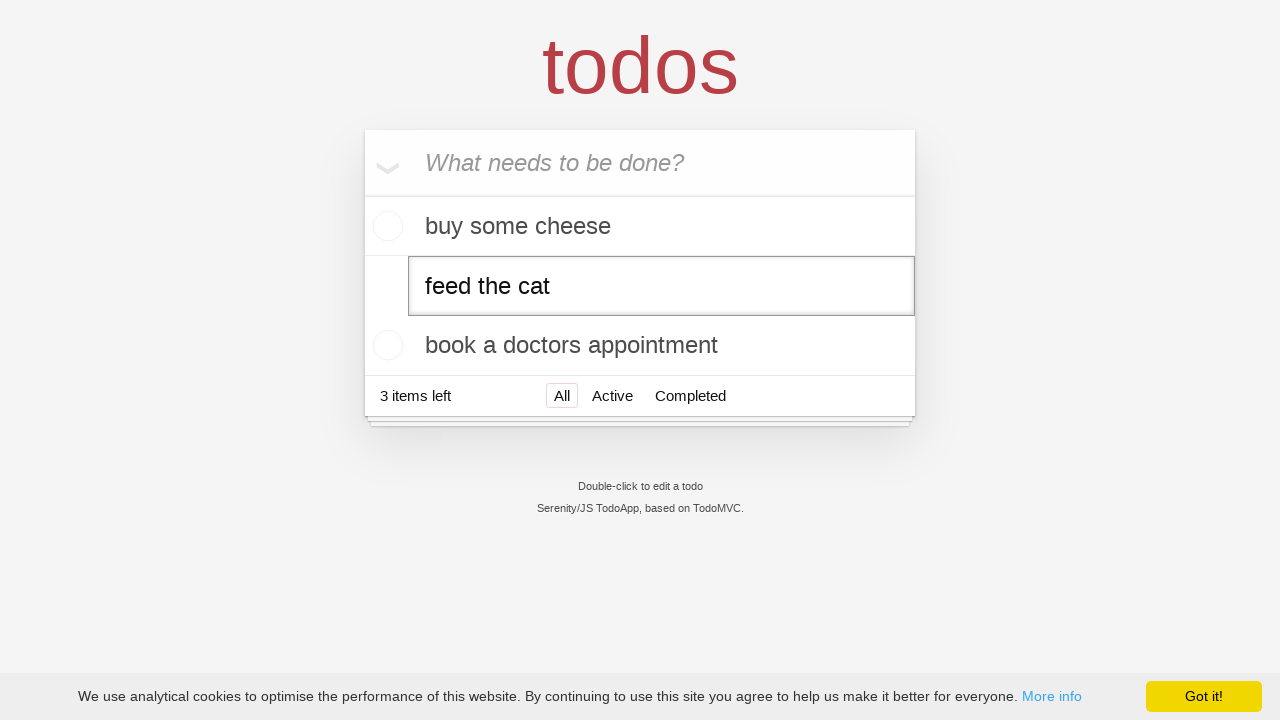

Filled edit field with 'buy some sausages' on .todo-list li >> nth=1 >> .edit
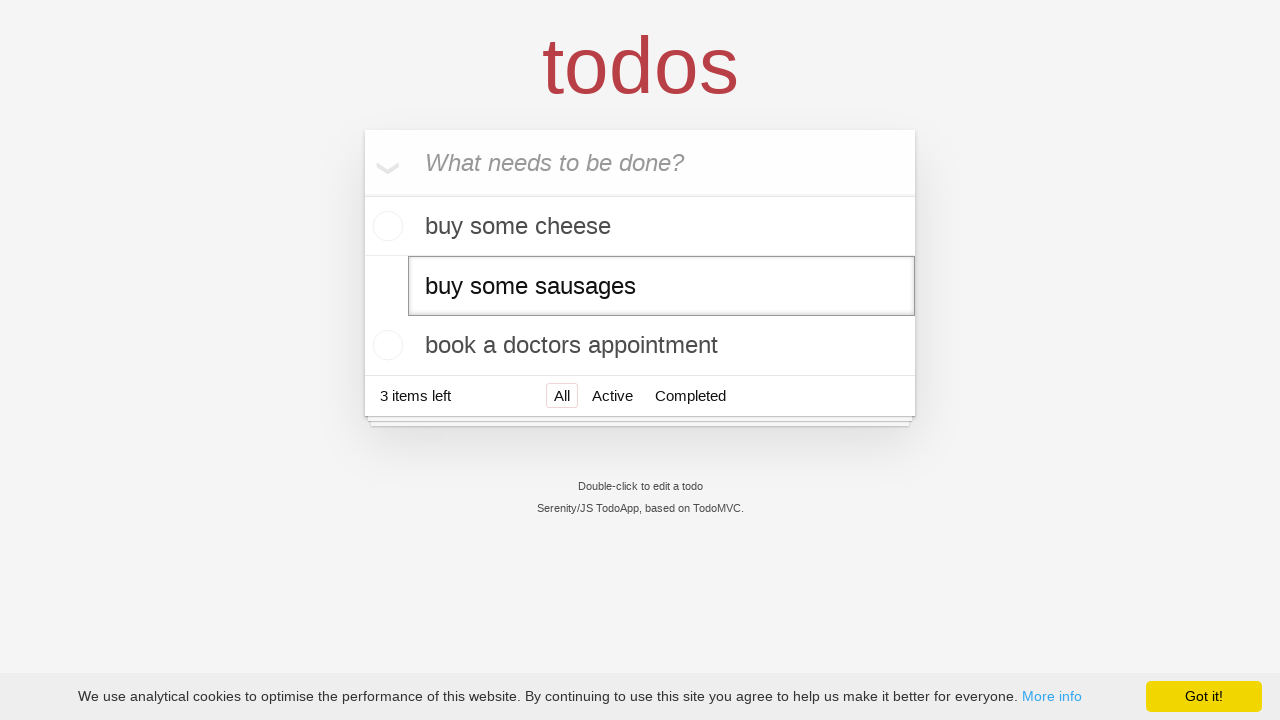

Pressed Enter to save edited todo on .todo-list li >> nth=1 >> .edit
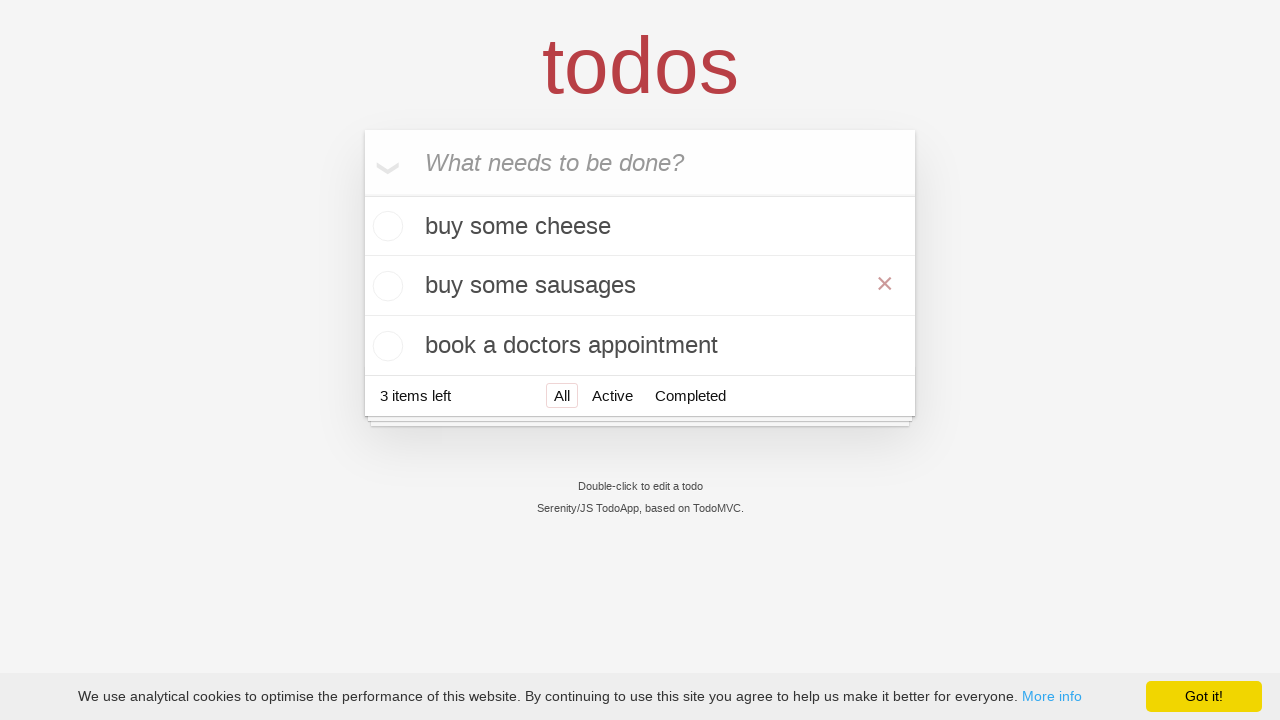

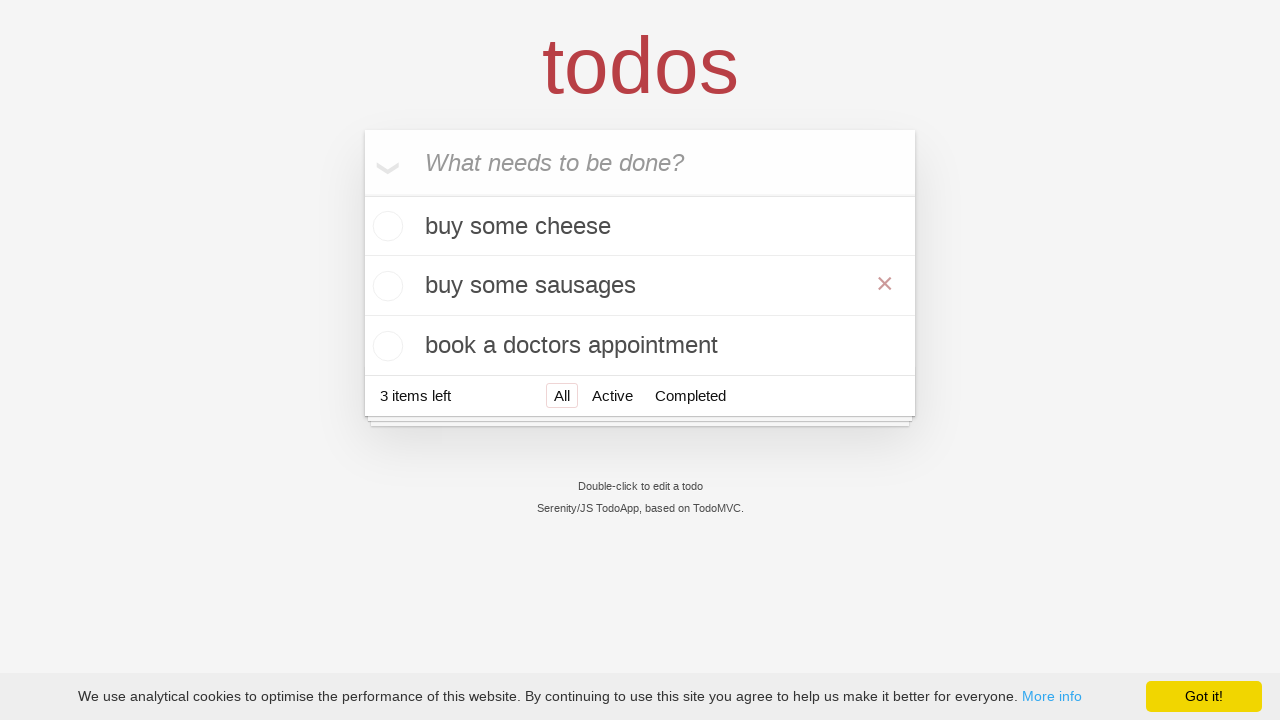